Tests the Evershop site search feature by clicking the search icon and entering a product name to search for Nike Air products

Starting URL: https://demo.evershop.io/

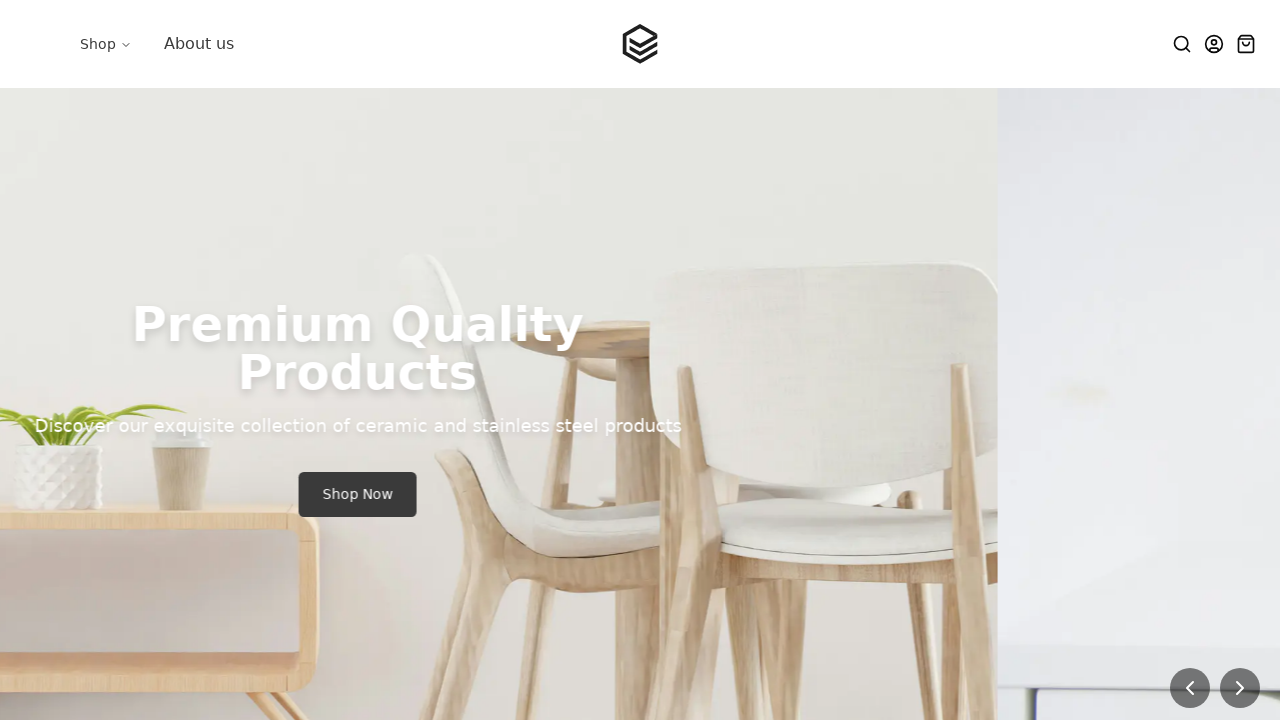

Clicked search icon to open search input at (1182, 44) on svg.search-icon, [class*='search'] svg, button[aria-label*='search'], .search-ic
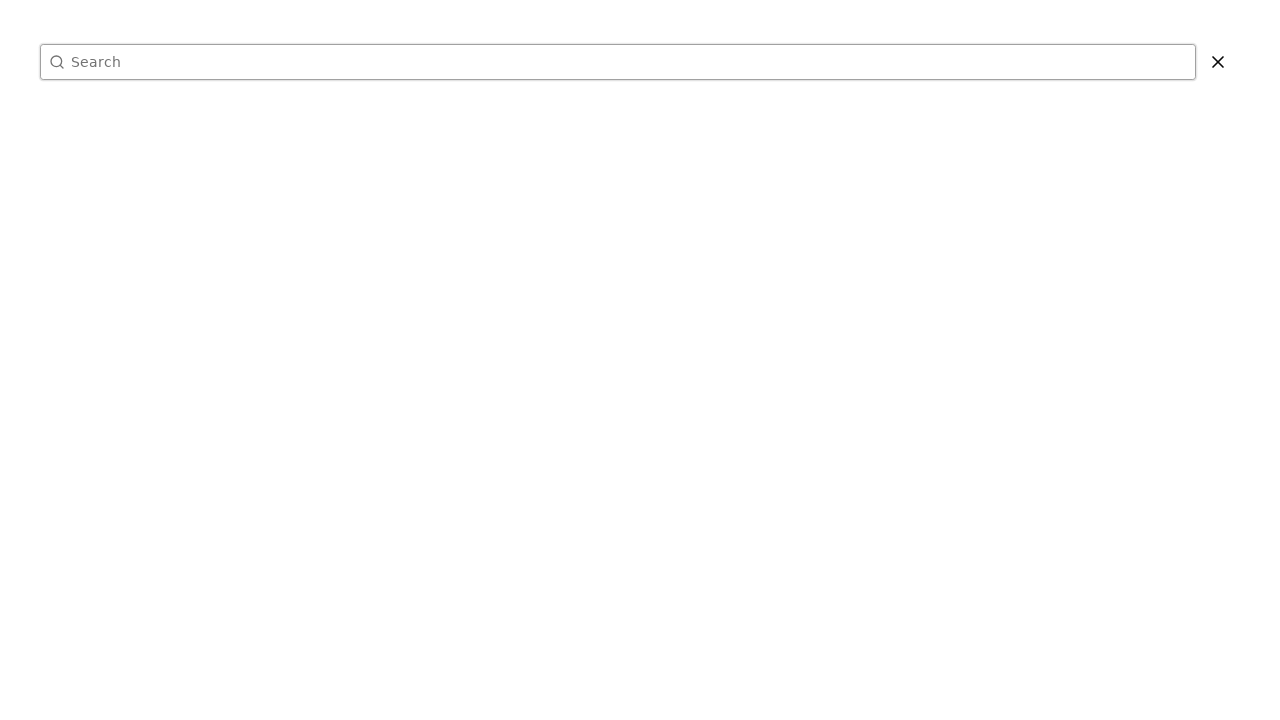

Search input field became visible
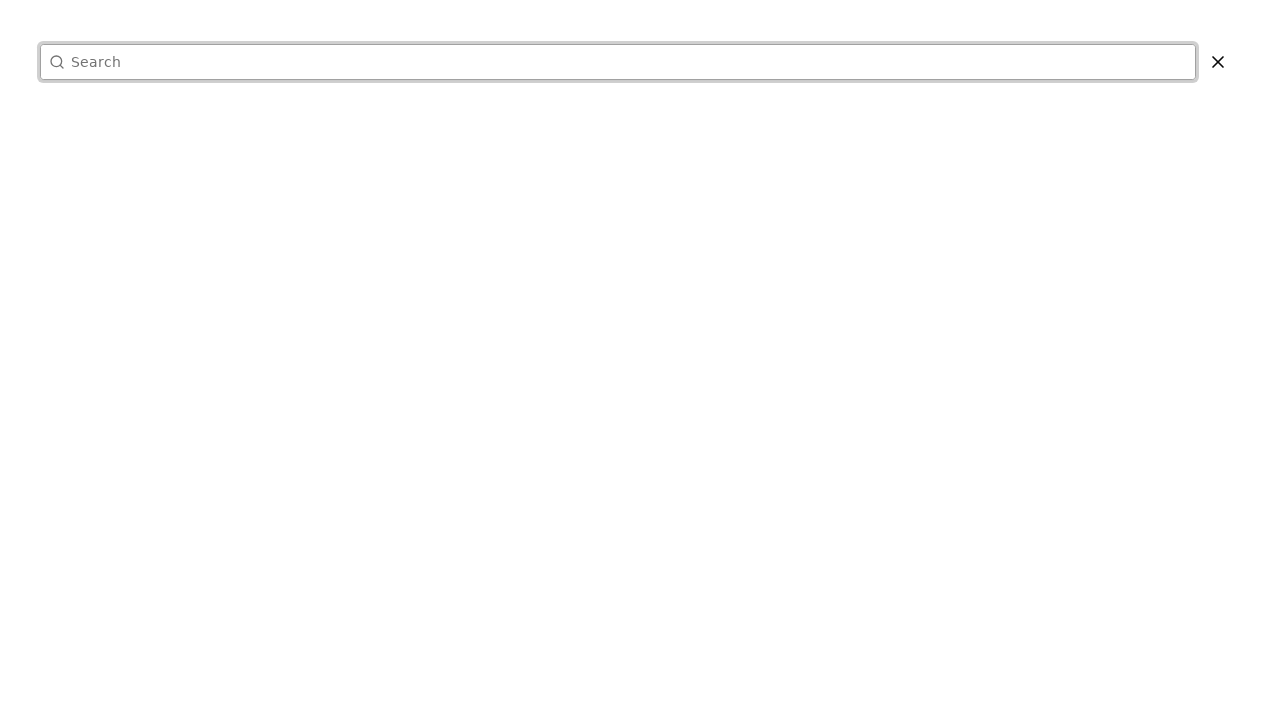

Entered 'Nike Air' in search field on input[type='search'], input[name='keyword'], input[placeholder*='Search'], input
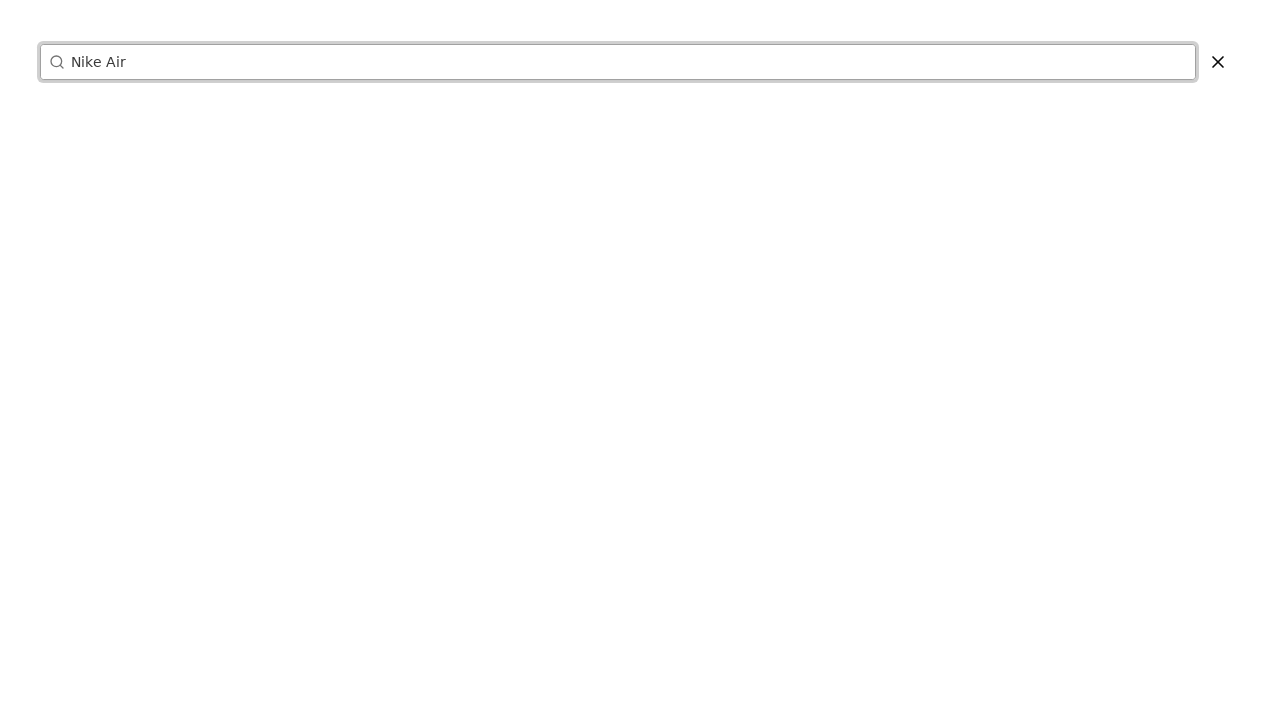

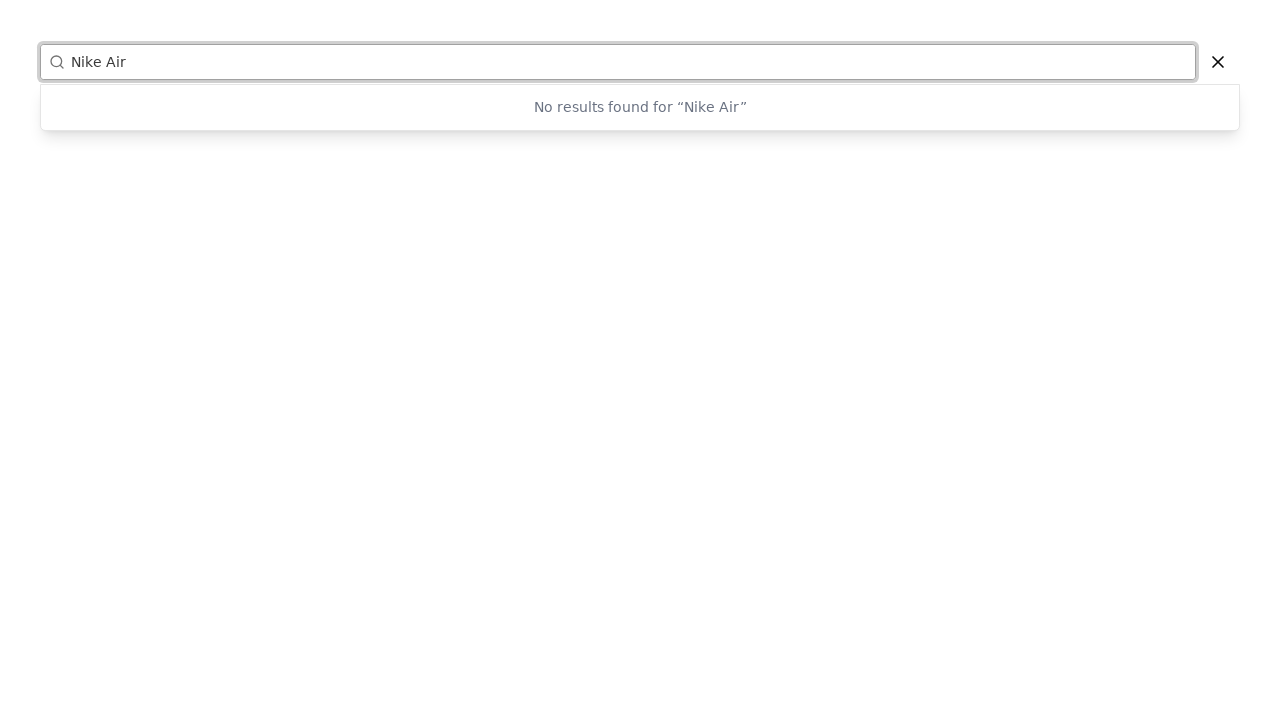